Tests that the table has edit and delete action links for each row on the Challenging DOM page

Starting URL: https://the-internet.herokuapp.com/

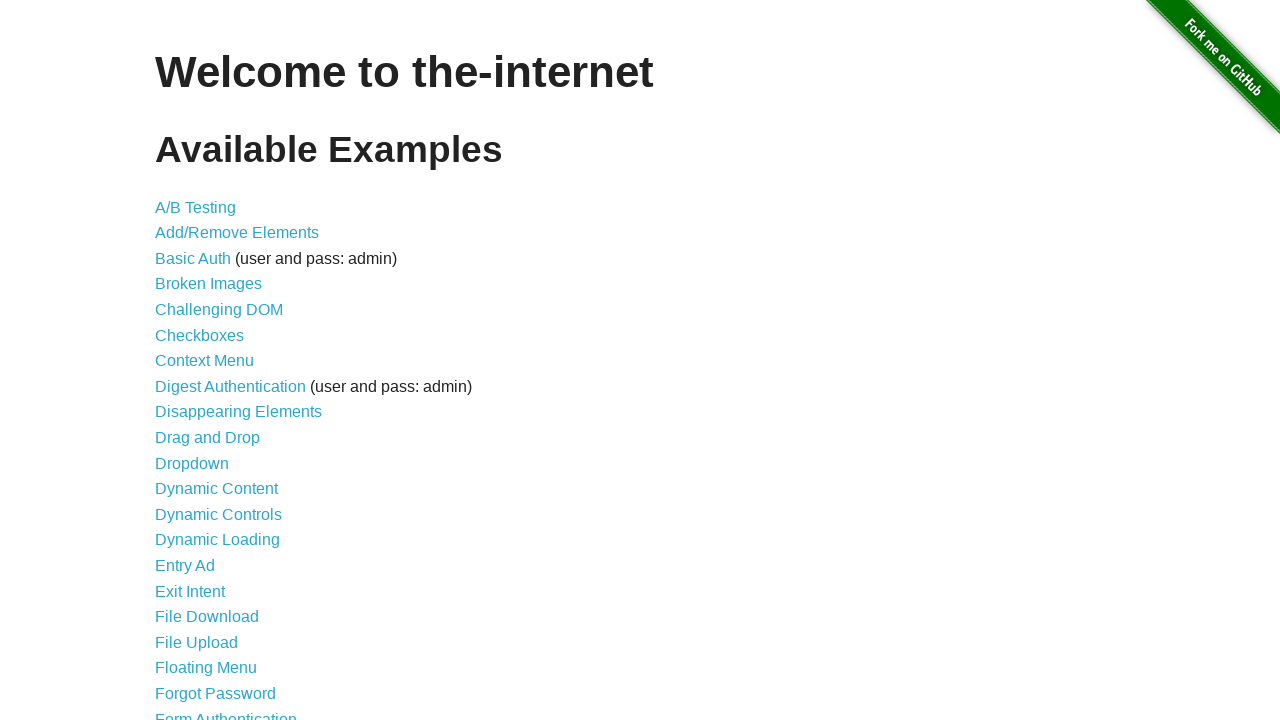

Clicked on Challenging DOM link at (219, 310) on xpath=//a[normalize-space()='Challenging DOM']
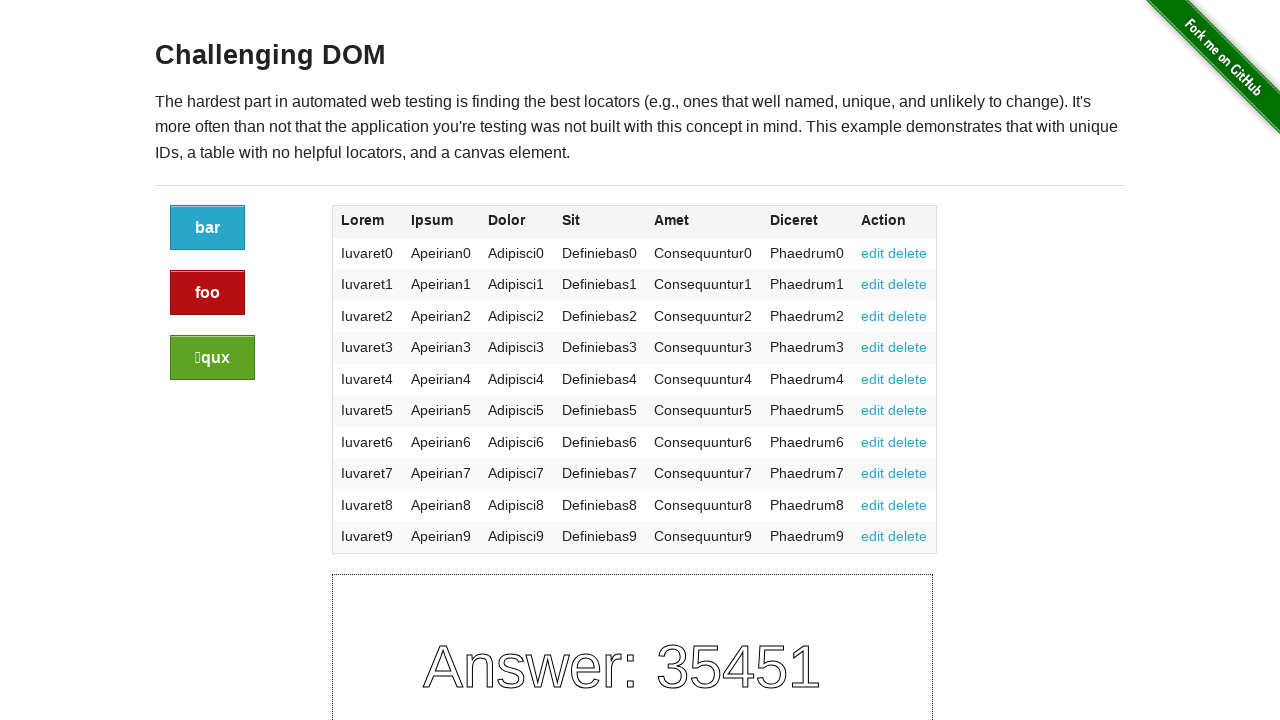

Waited for page heading to load
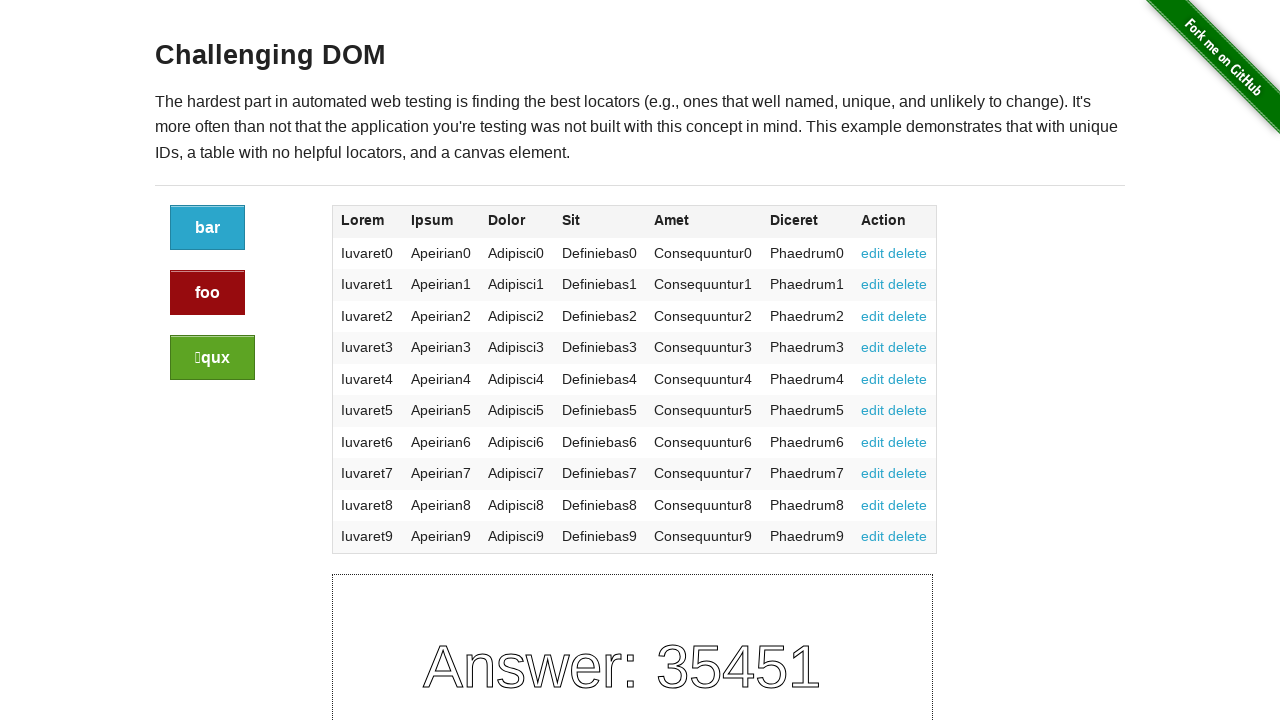

Verified edit action link exists for first table row
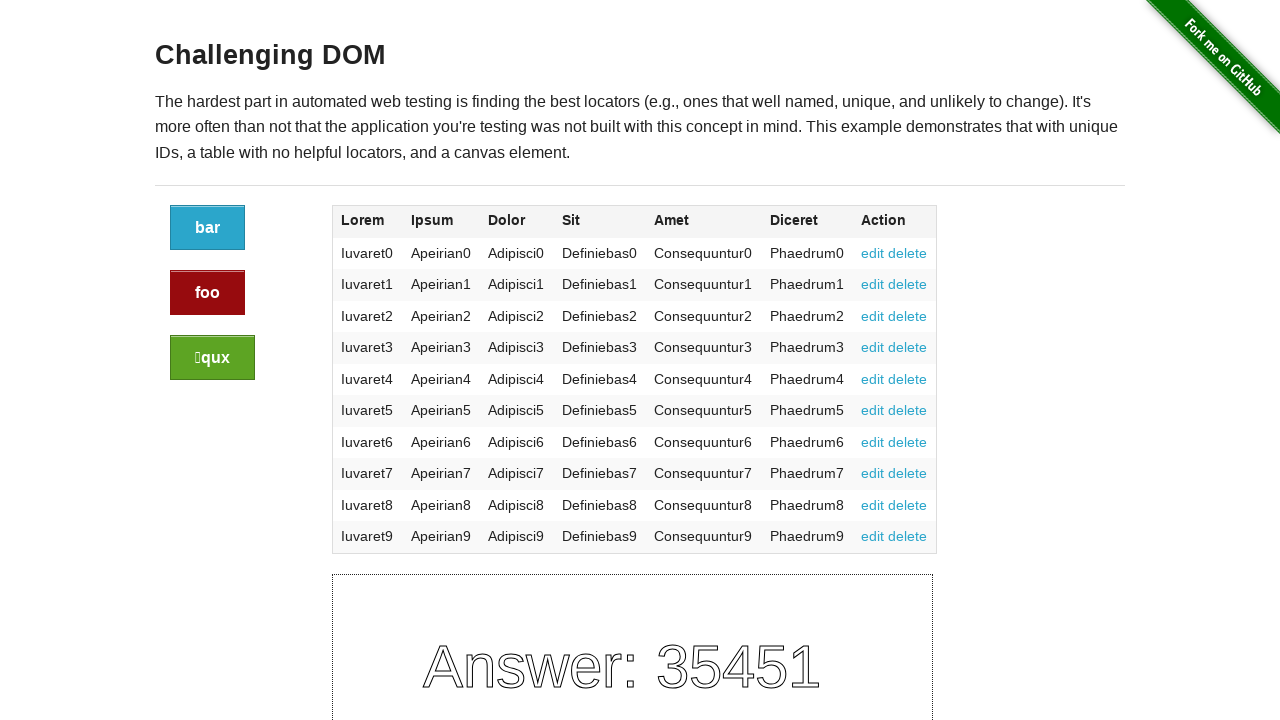

Verified delete action link exists for first table row
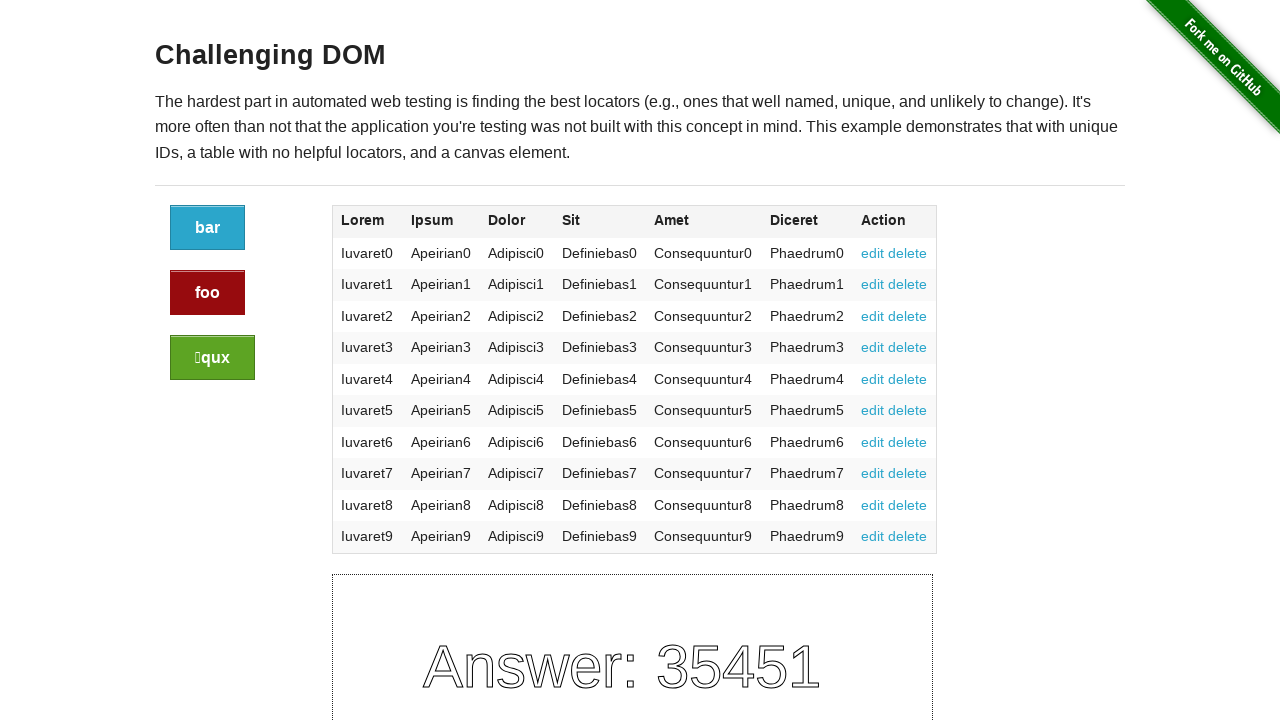

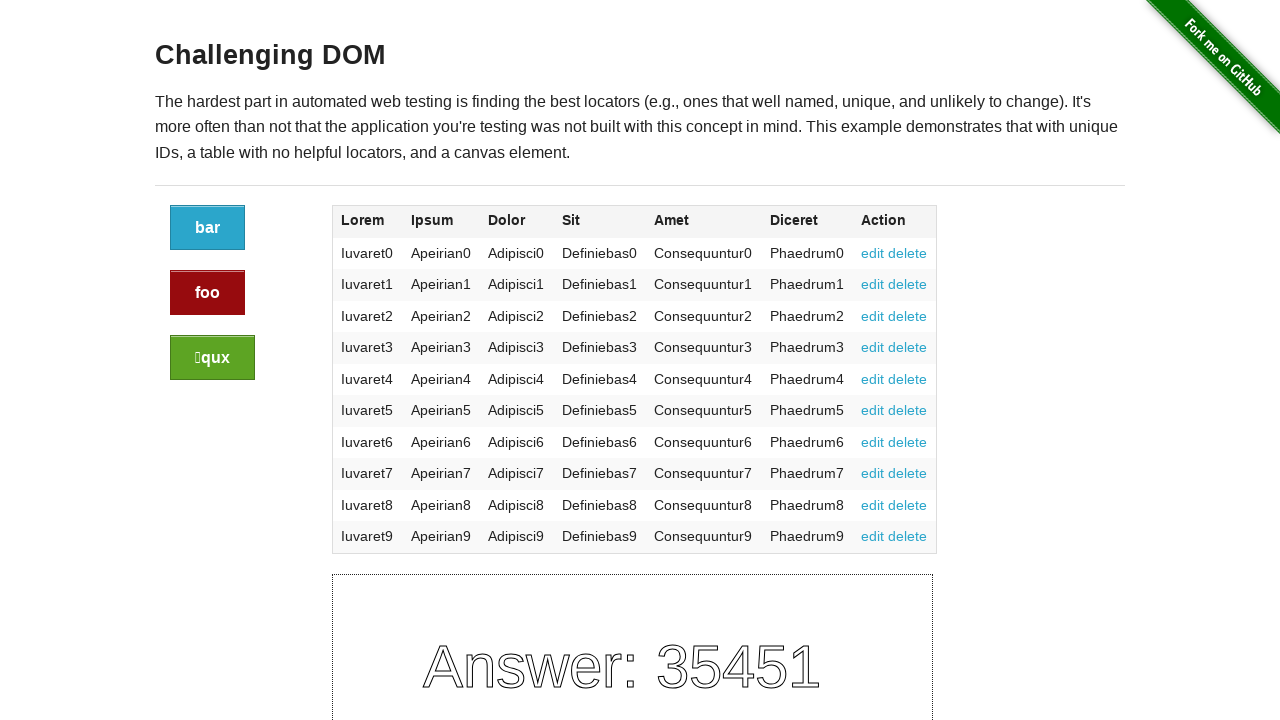